Verifies that all tbody elements on the page contain a total of 8 rows

Starting URL: https://the-internet.herokuapp.com

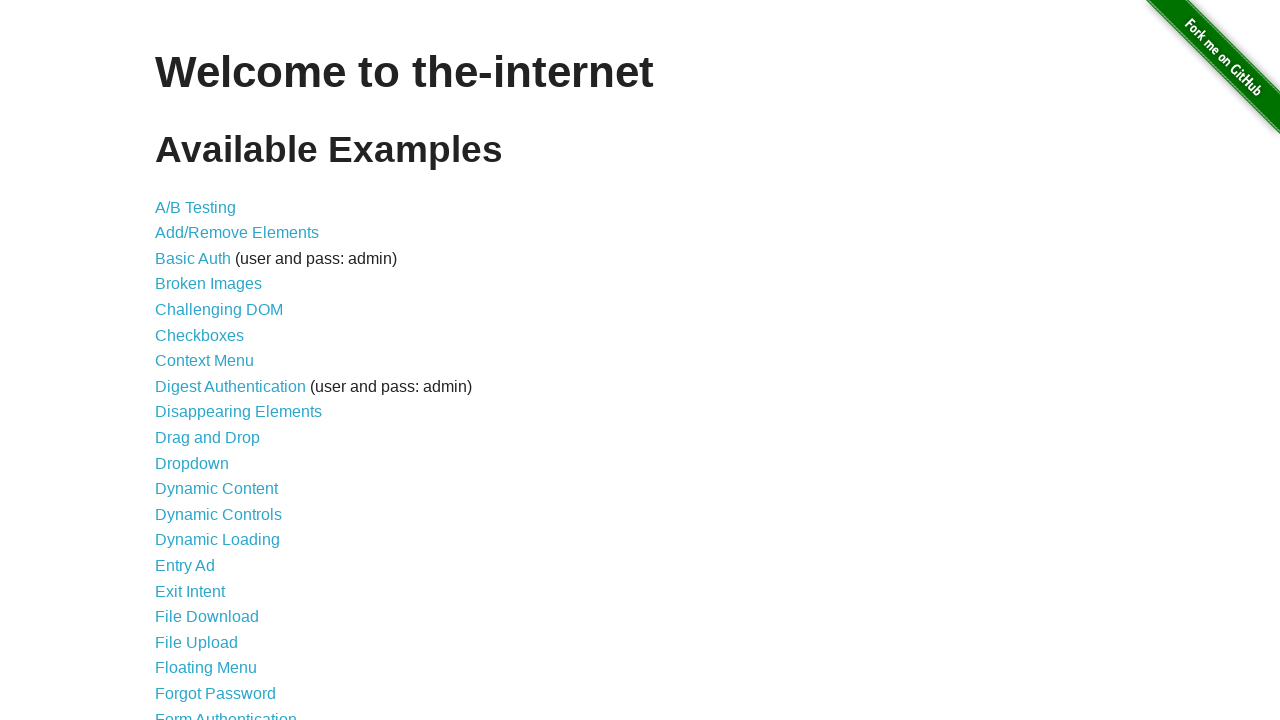

Clicked on Sortable Data Tables link at (230, 574) on a:text('Sortable Data Tables')
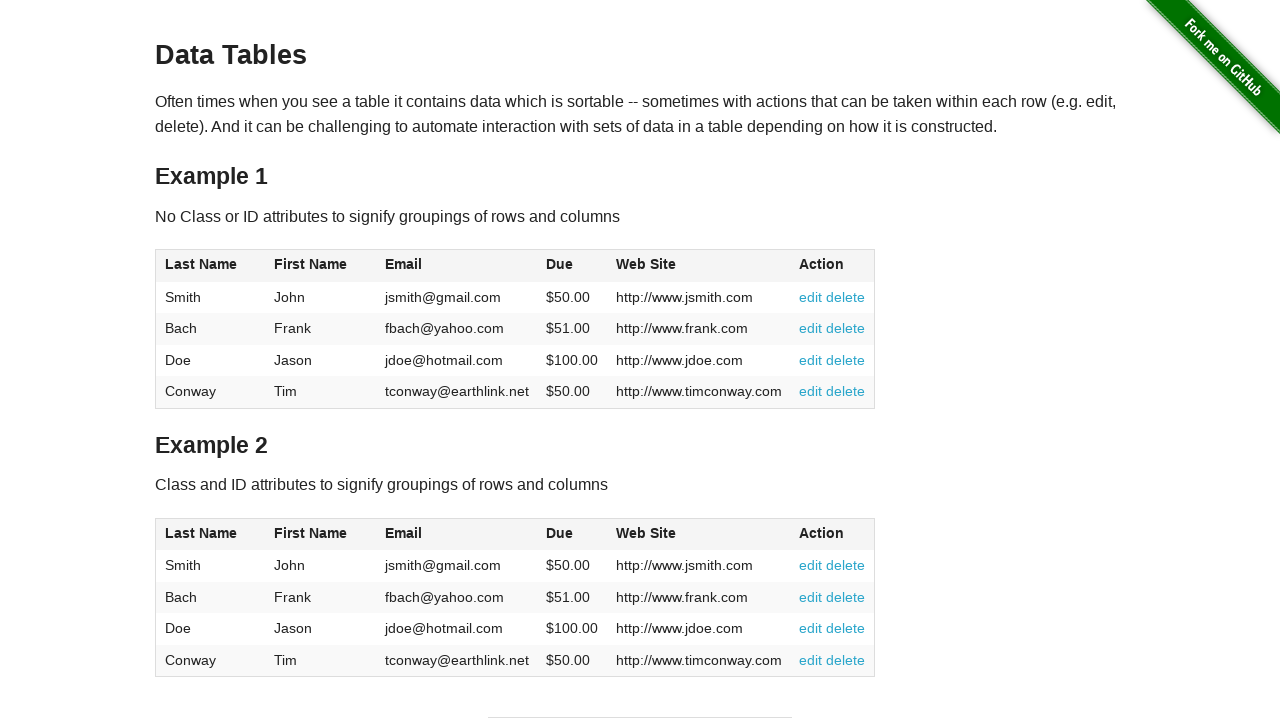

Waited for tbody rows to load
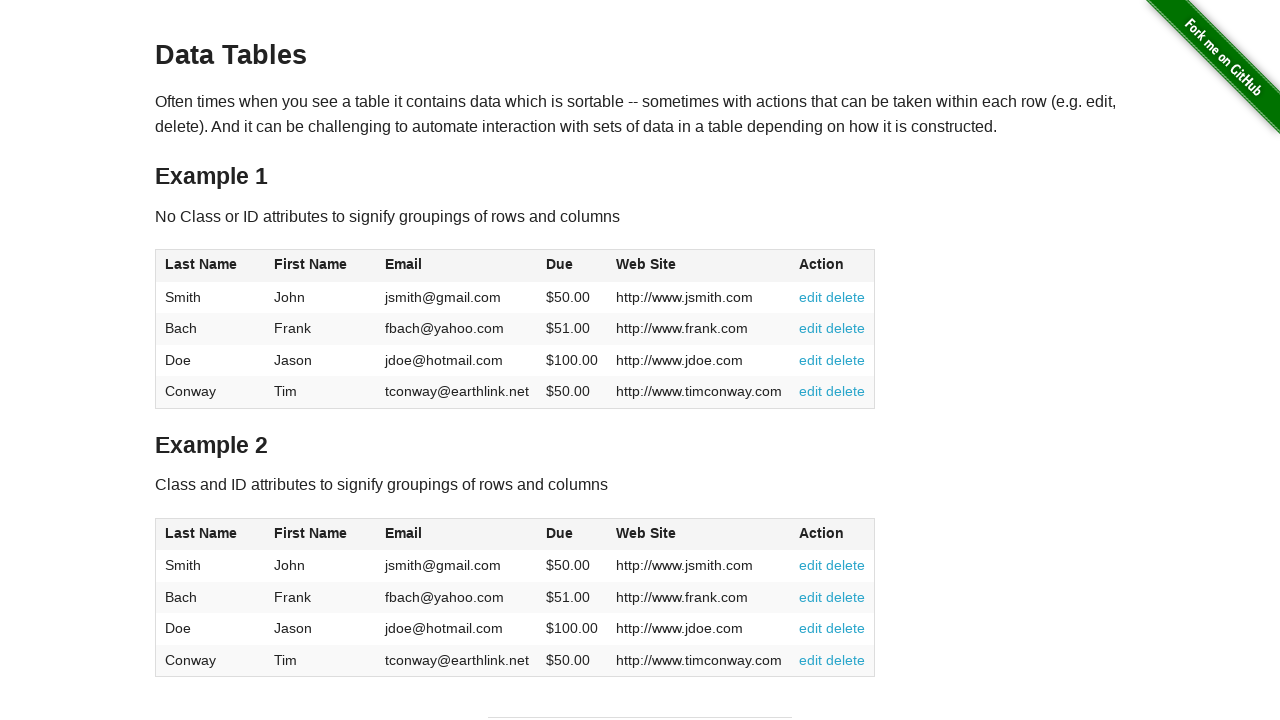

Counted total rows across all tbody elements: 8
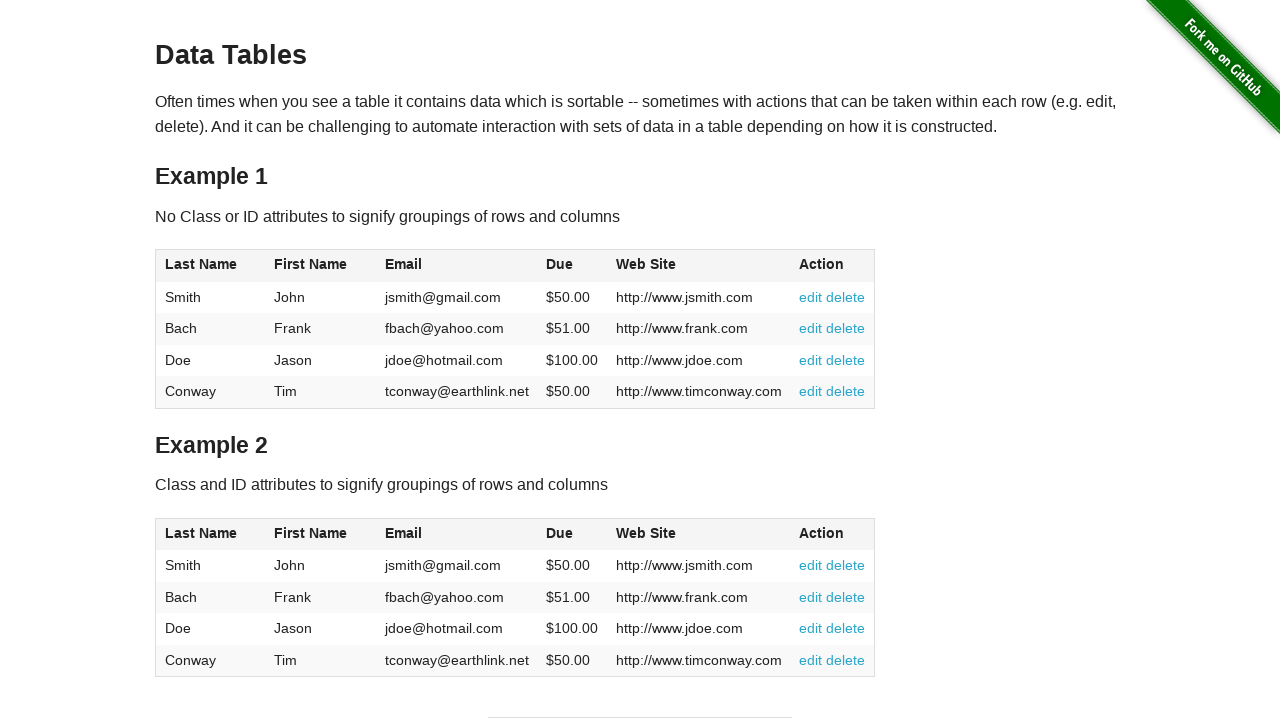

Verified that all tbody elements contain a total of 8 rows
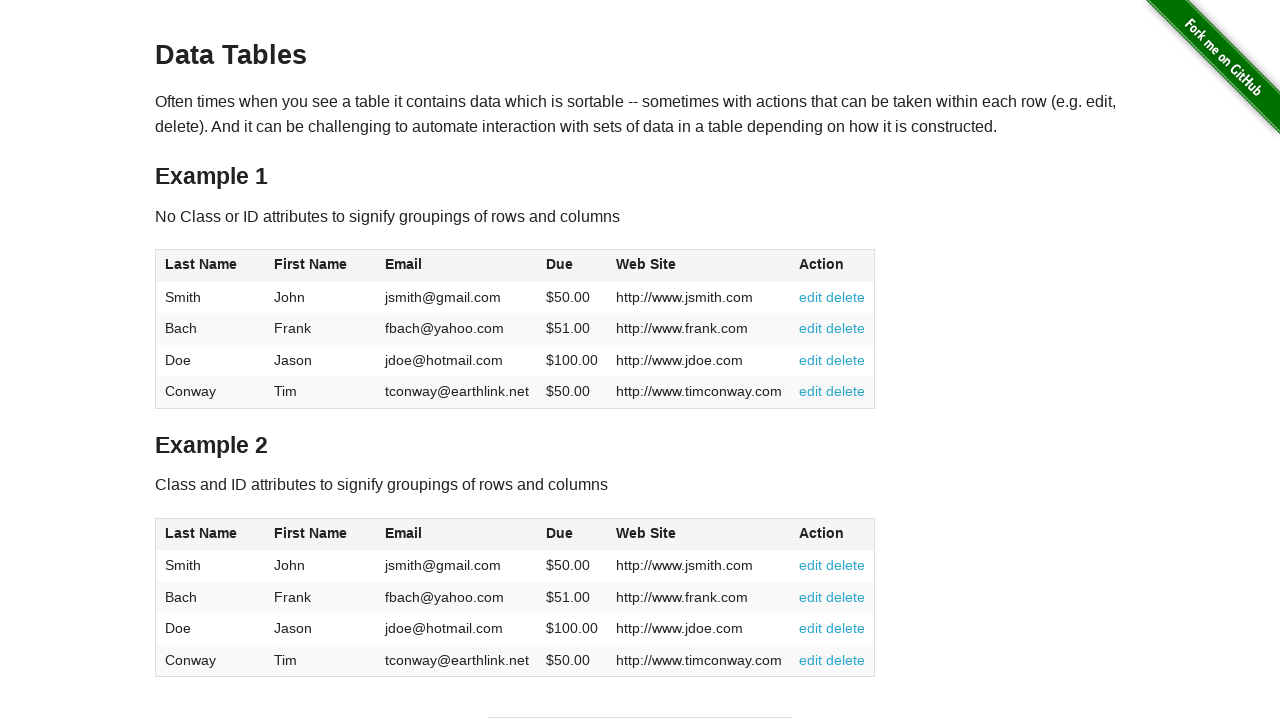

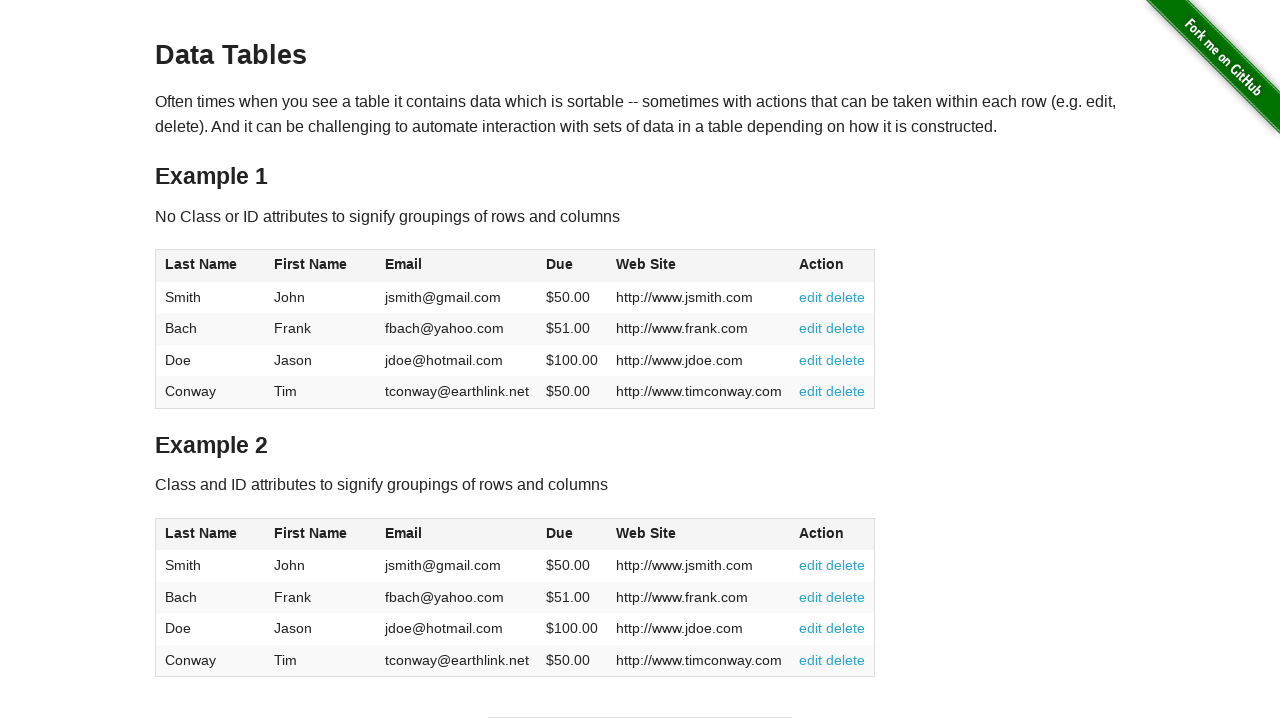